Tests marking individual todo items as complete by checking their checkboxes

Starting URL: https://demo.playwright.dev/todomvc

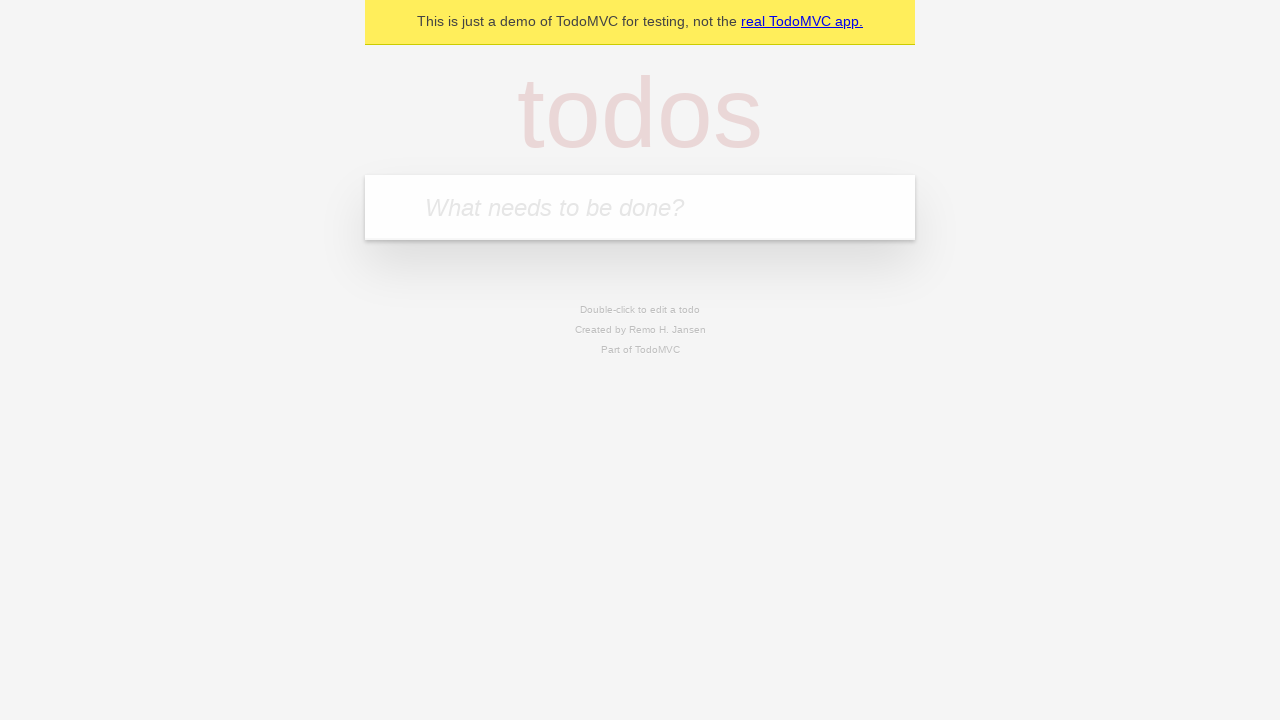

Located the 'What needs to be done?' input field
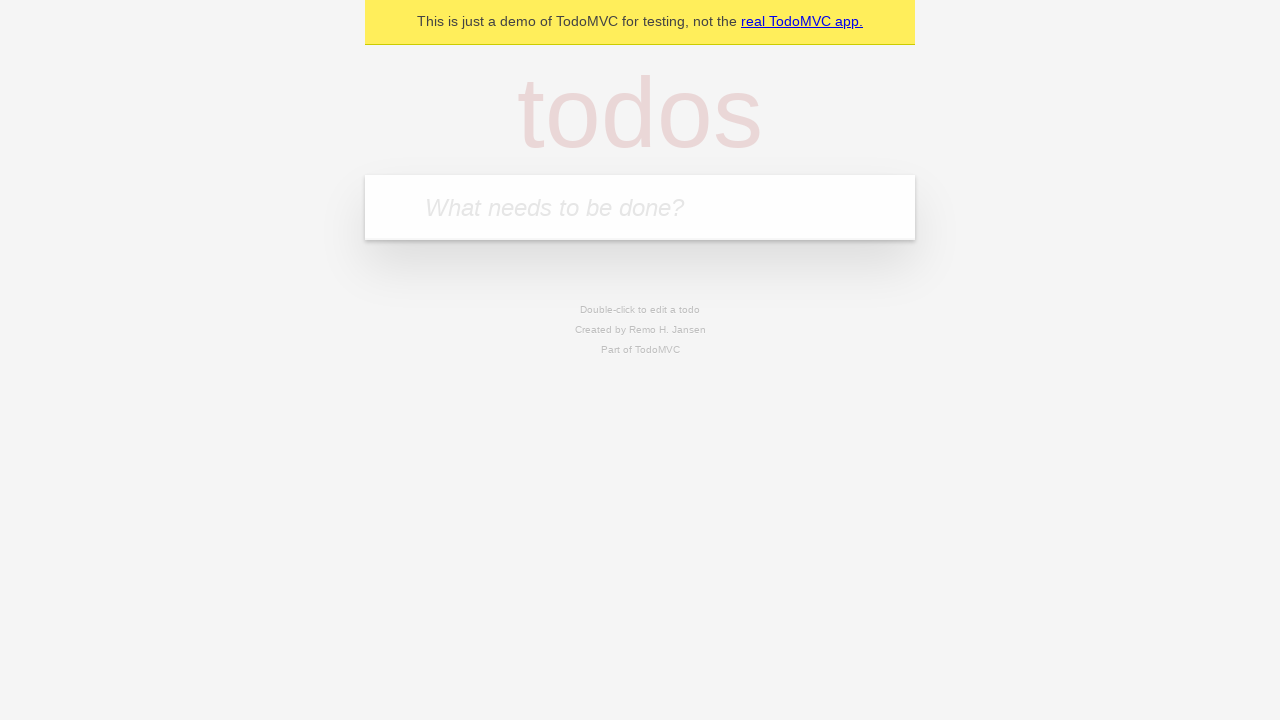

Filled todo input with 'buy some cheese' on internal:attr=[placeholder="What needs to be done?"i]
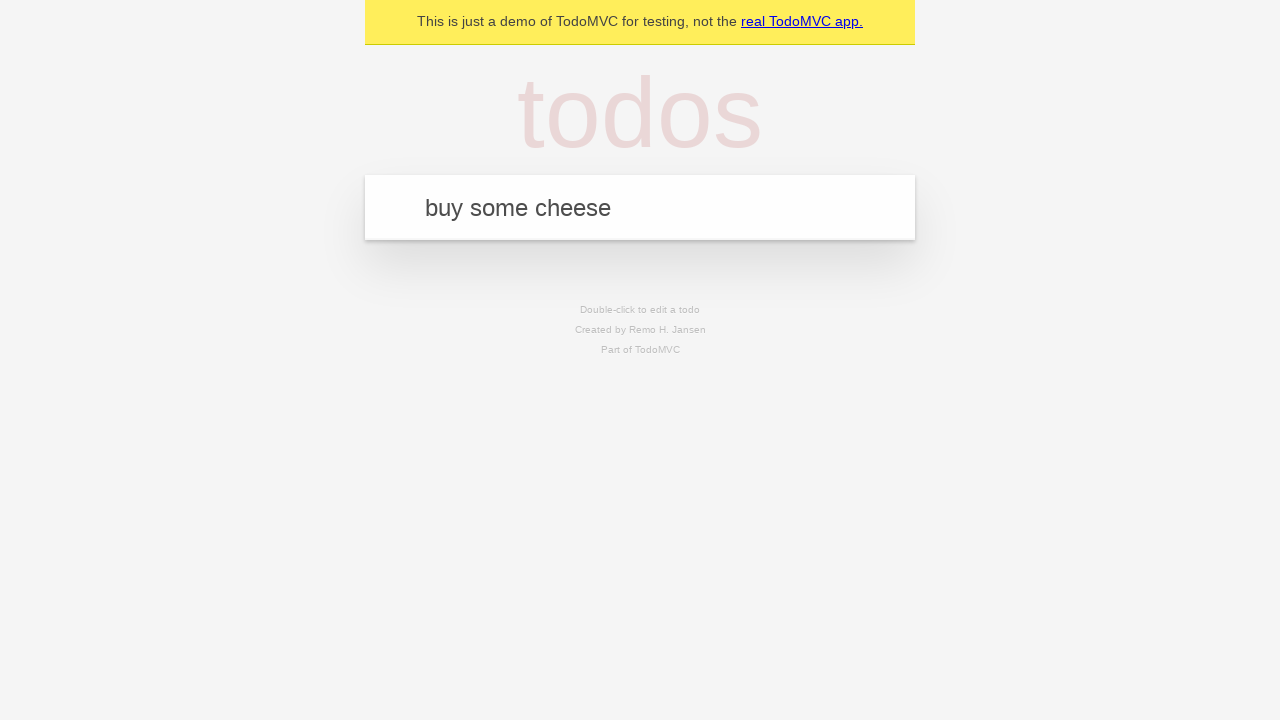

Pressed Enter to add 'buy some cheese' to the todo list on internal:attr=[placeholder="What needs to be done?"i]
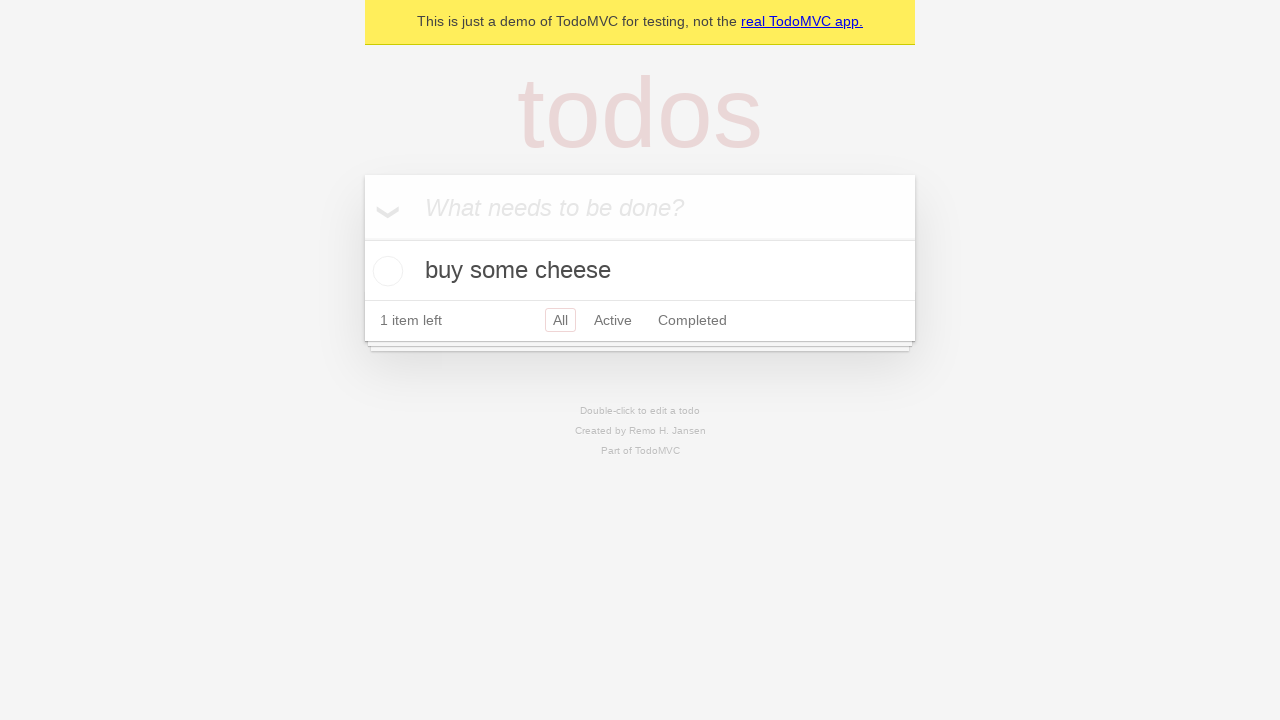

Filled todo input with 'feed the cat' on internal:attr=[placeholder="What needs to be done?"i]
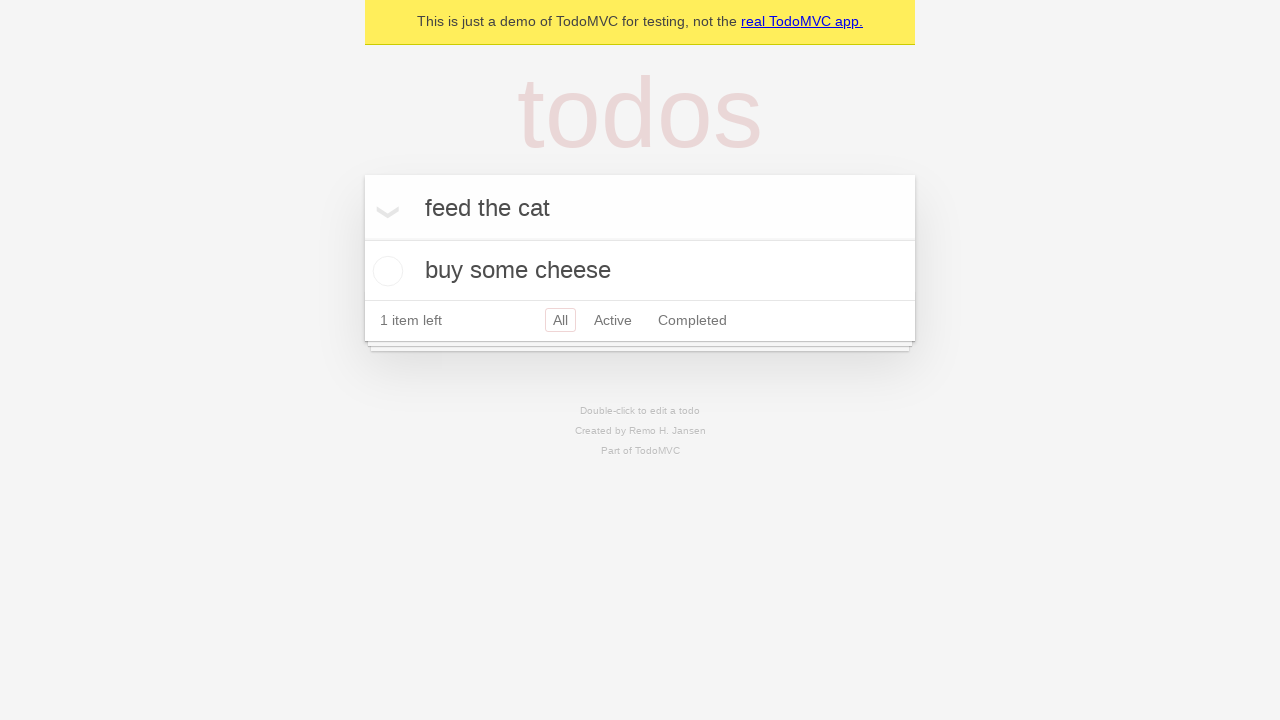

Pressed Enter to add 'feed the cat' to the todo list on internal:attr=[placeholder="What needs to be done?"i]
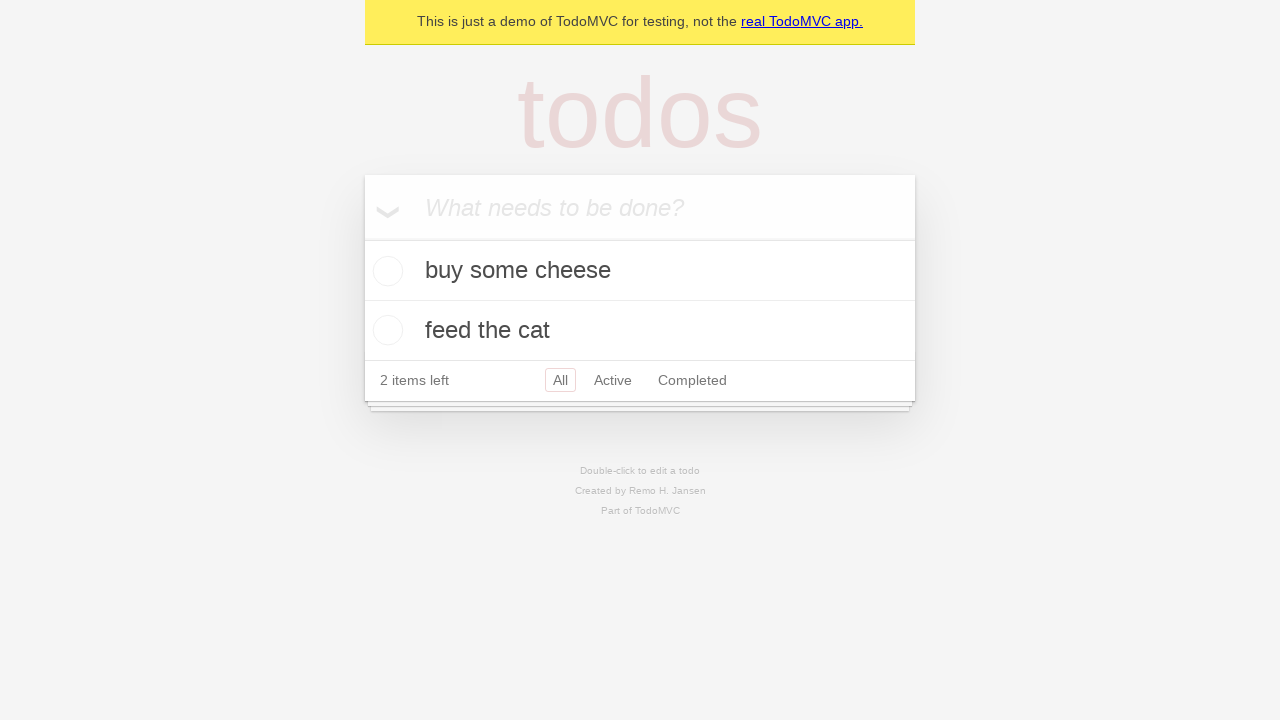

Located the first todo item
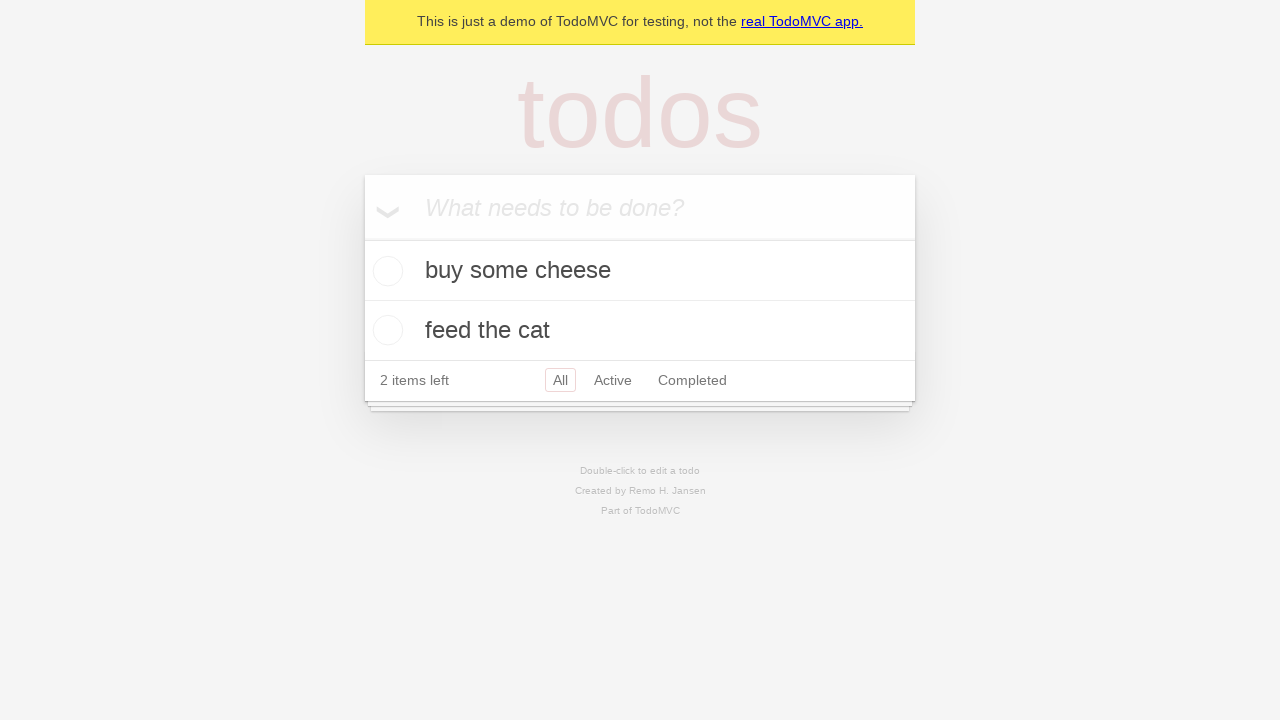

Marked the first todo item as complete by checking its checkbox at (385, 271) on [data-testid='todo-item'] >> nth=0 >> internal:role=checkbox
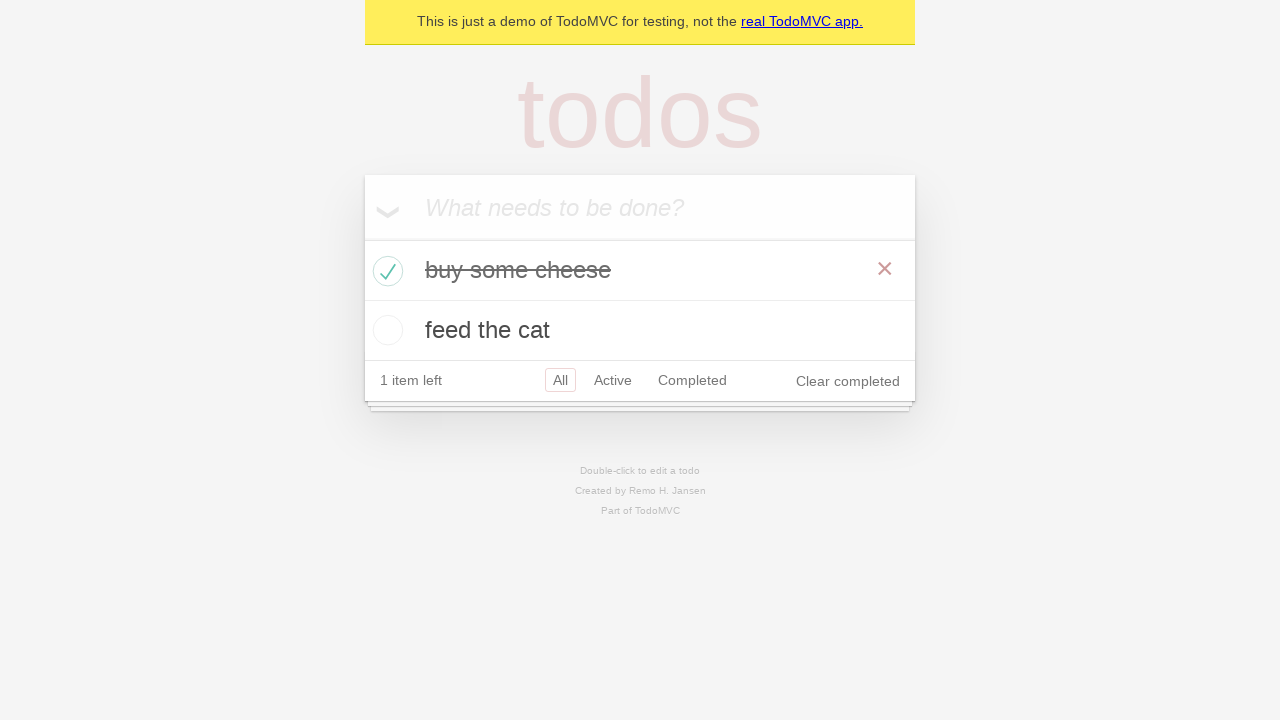

Located the second todo item
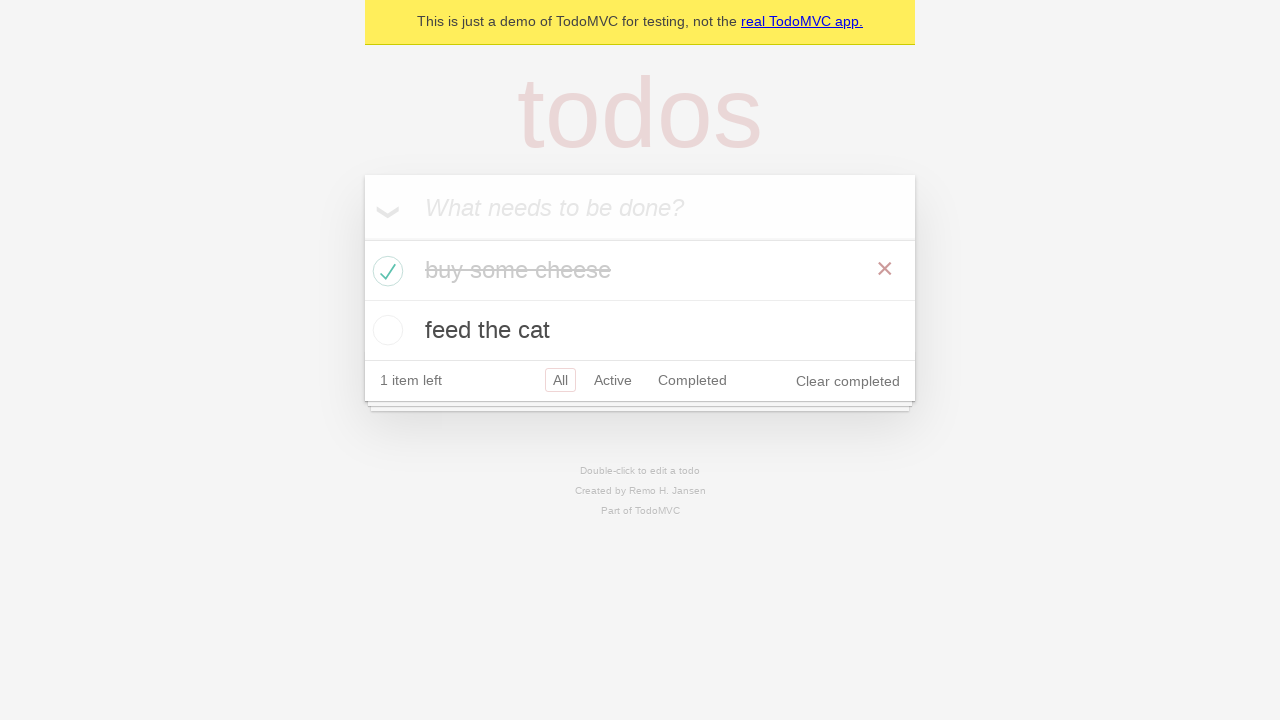

Marked the second todo item as complete by checking its checkbox at (385, 330) on [data-testid='todo-item'] >> nth=1 >> internal:role=checkbox
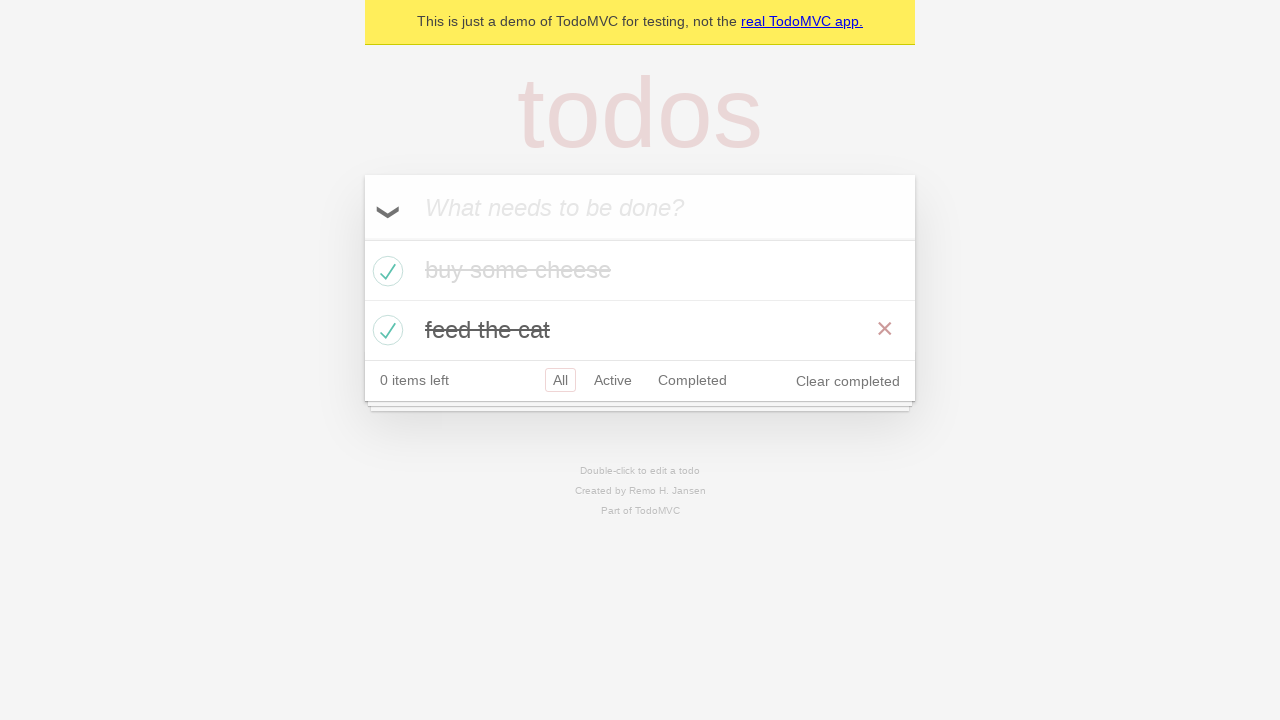

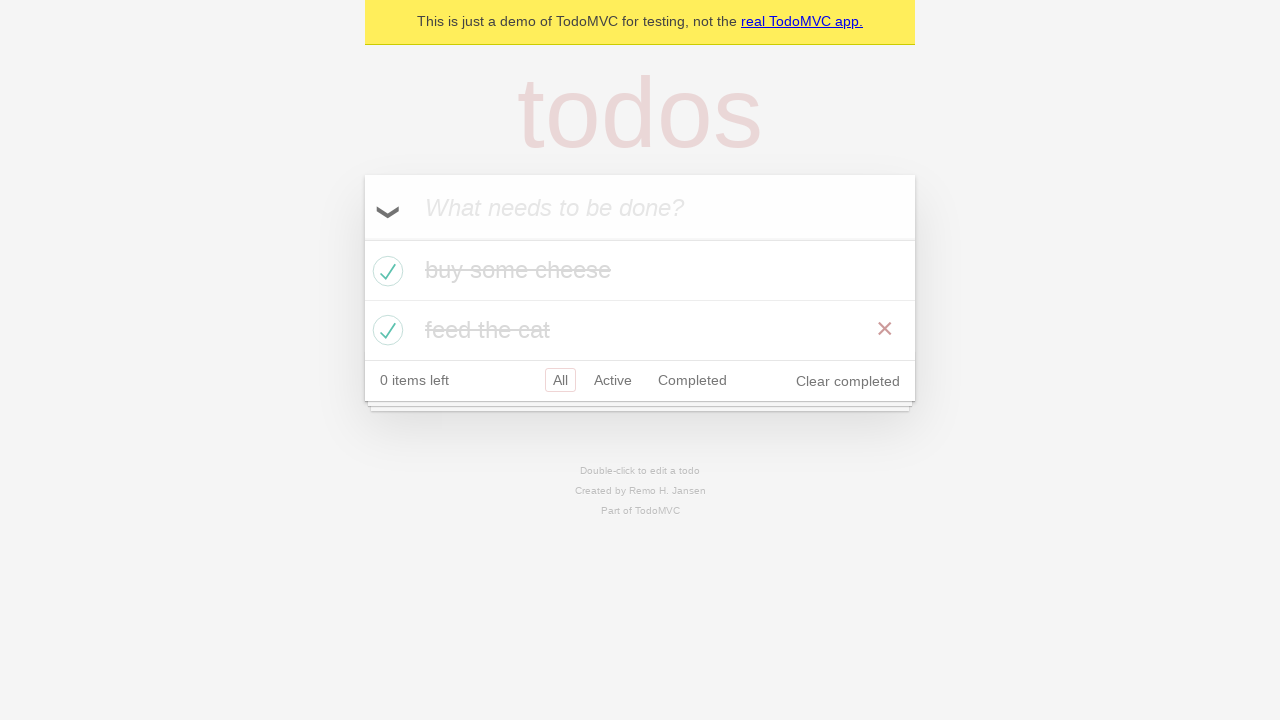